Tests checkbox functionality on the Heroku test application by navigating to the checkboxes page, checking an unchecked box and verifying it becomes checked, then unchecking a checked box and verifying it becomes unchecked.

Starting URL: http://the-internet.herokuapp.com/

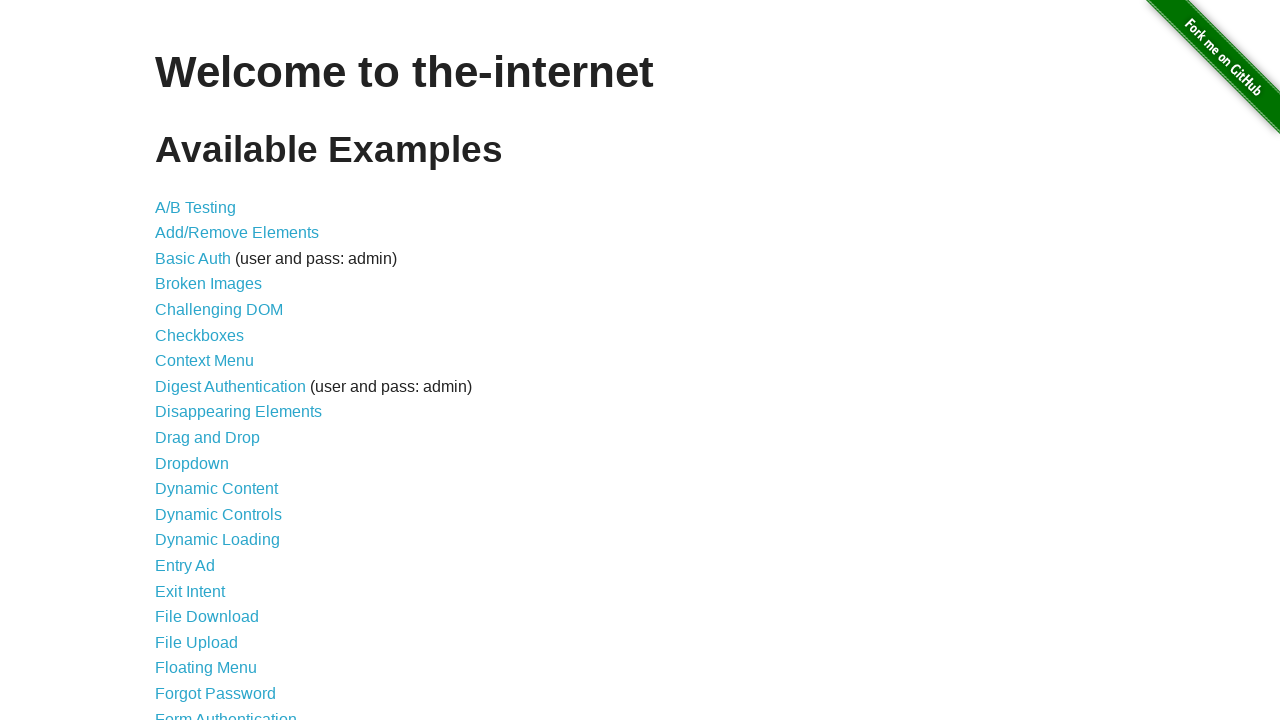

Clicked Checkboxes link to navigate to checkbox page at (200, 335) on text=Checkboxes
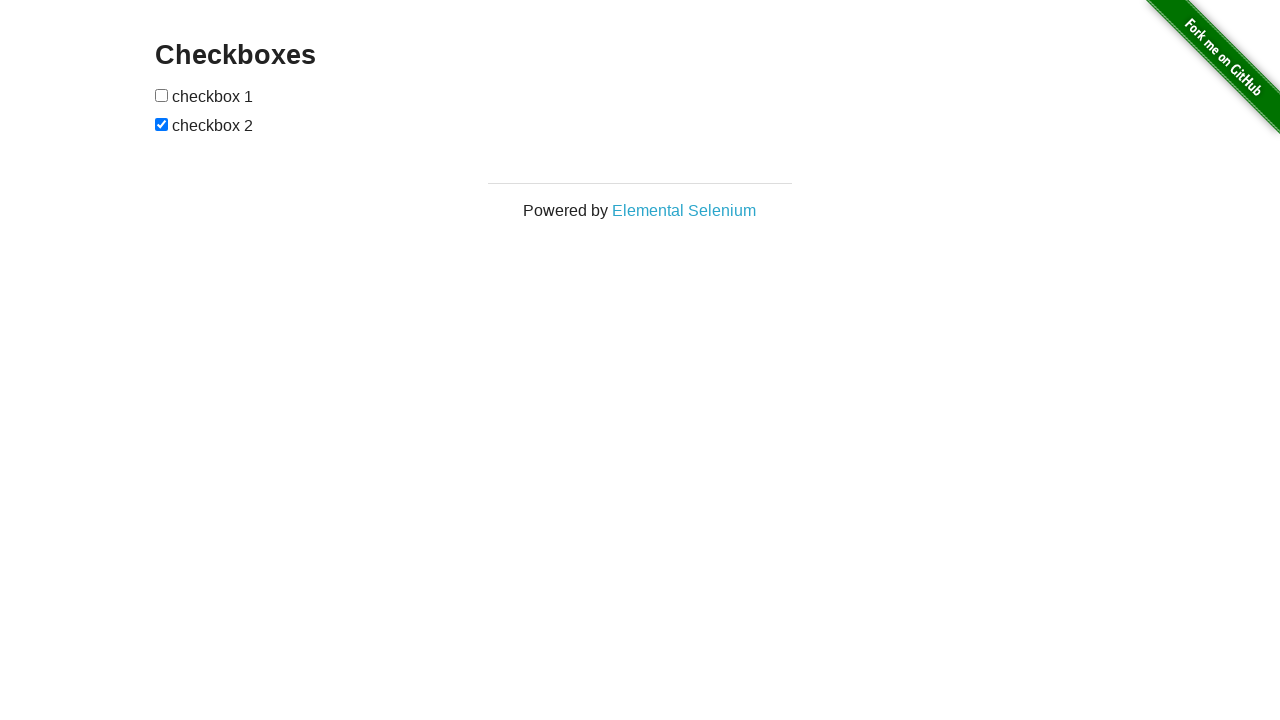

Waited for page heading to load
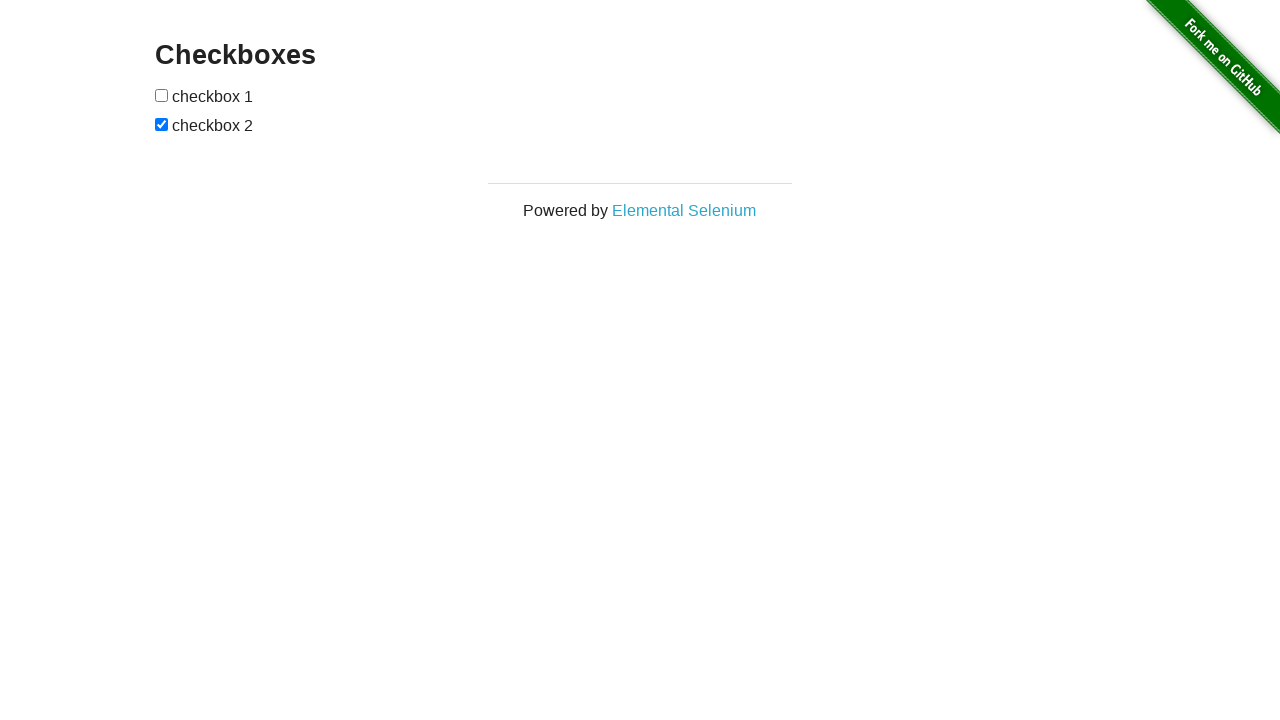

Retrieved page heading text: 'Checkboxes'
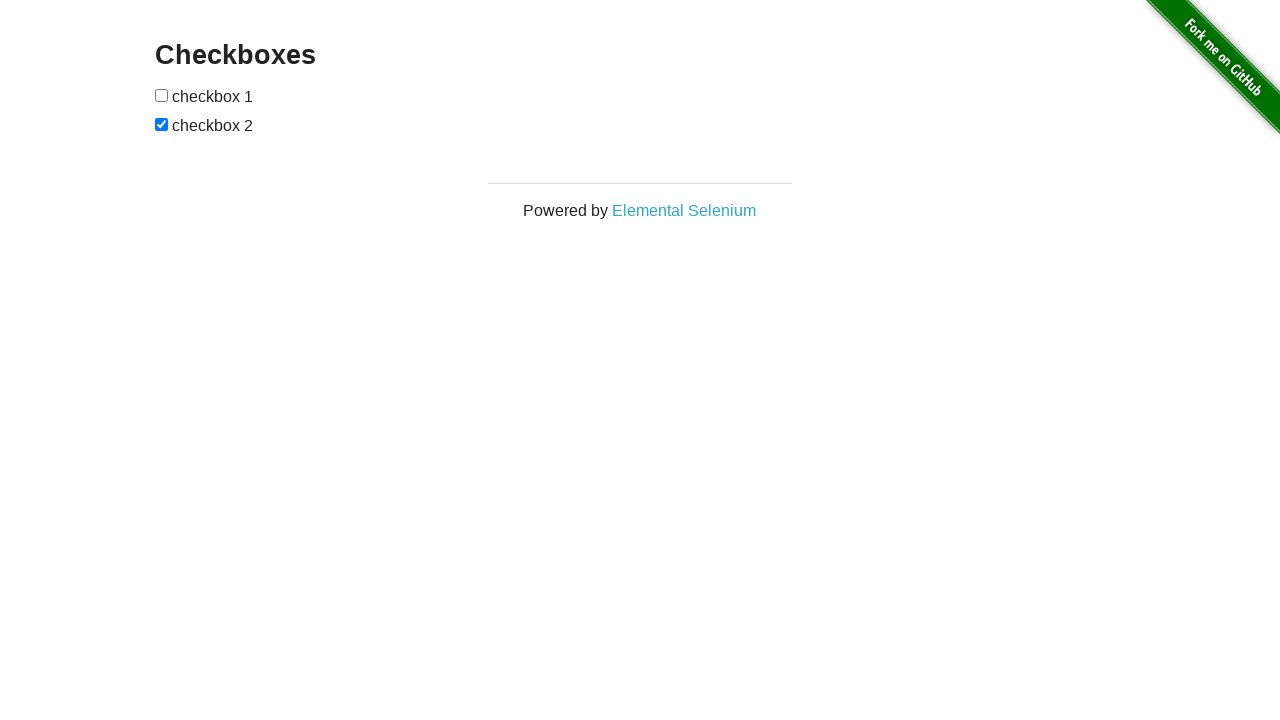

Verified page heading is 'Checkboxes'
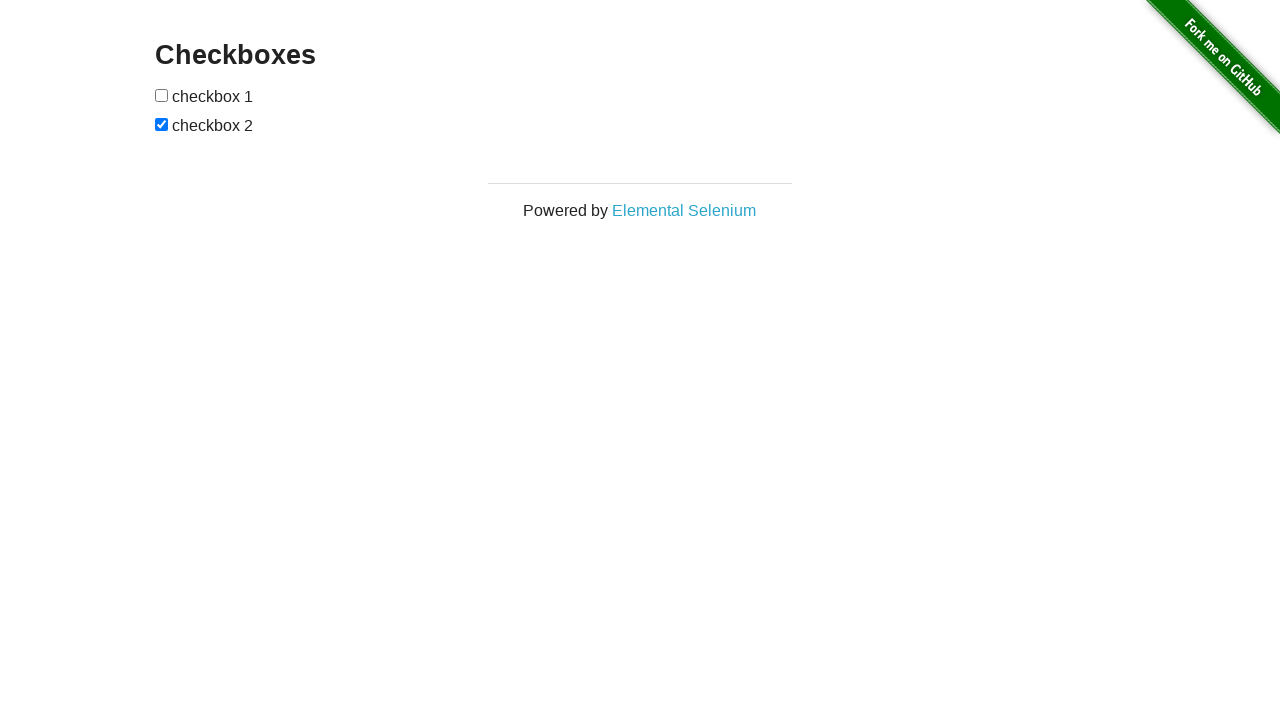

Clicked first checkbox to check it at (162, 95) on #checkboxes input:nth-of-type(1)
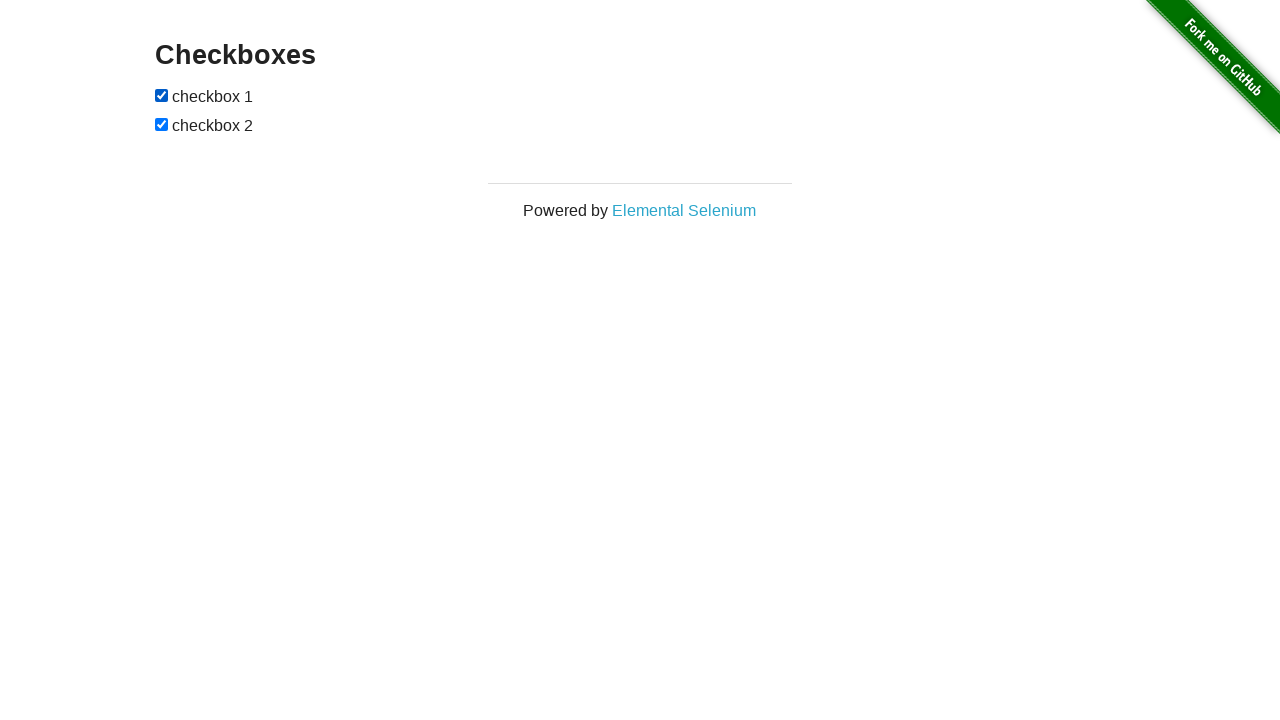

Located first checkbox element
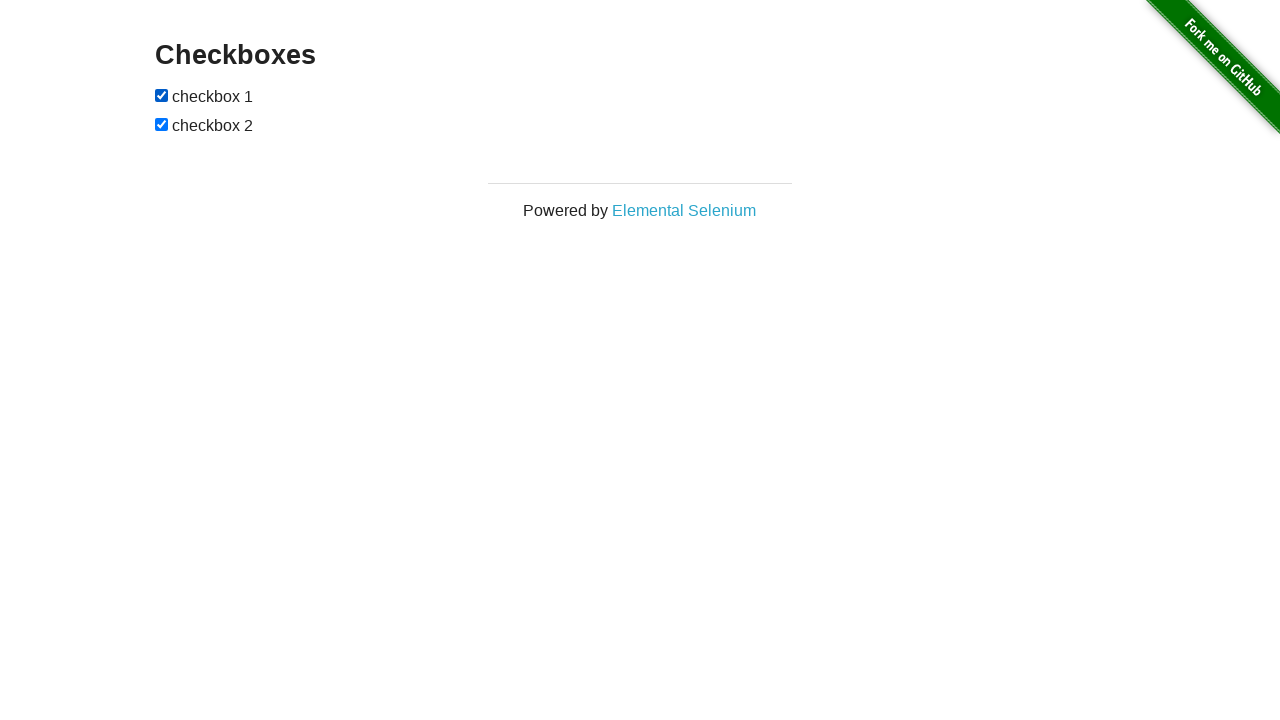

Verified first checkbox is now checked
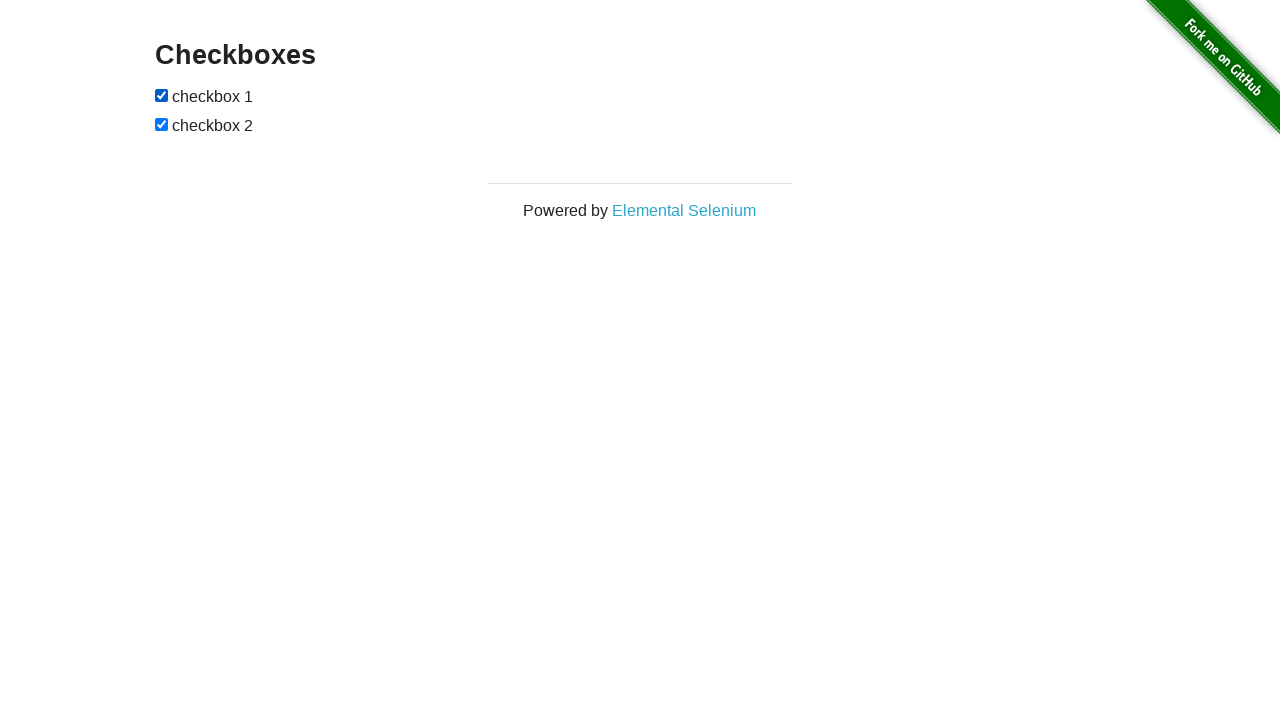

Clicked second checkbox to uncheck it at (162, 124) on #checkboxes input:nth-of-type(2)
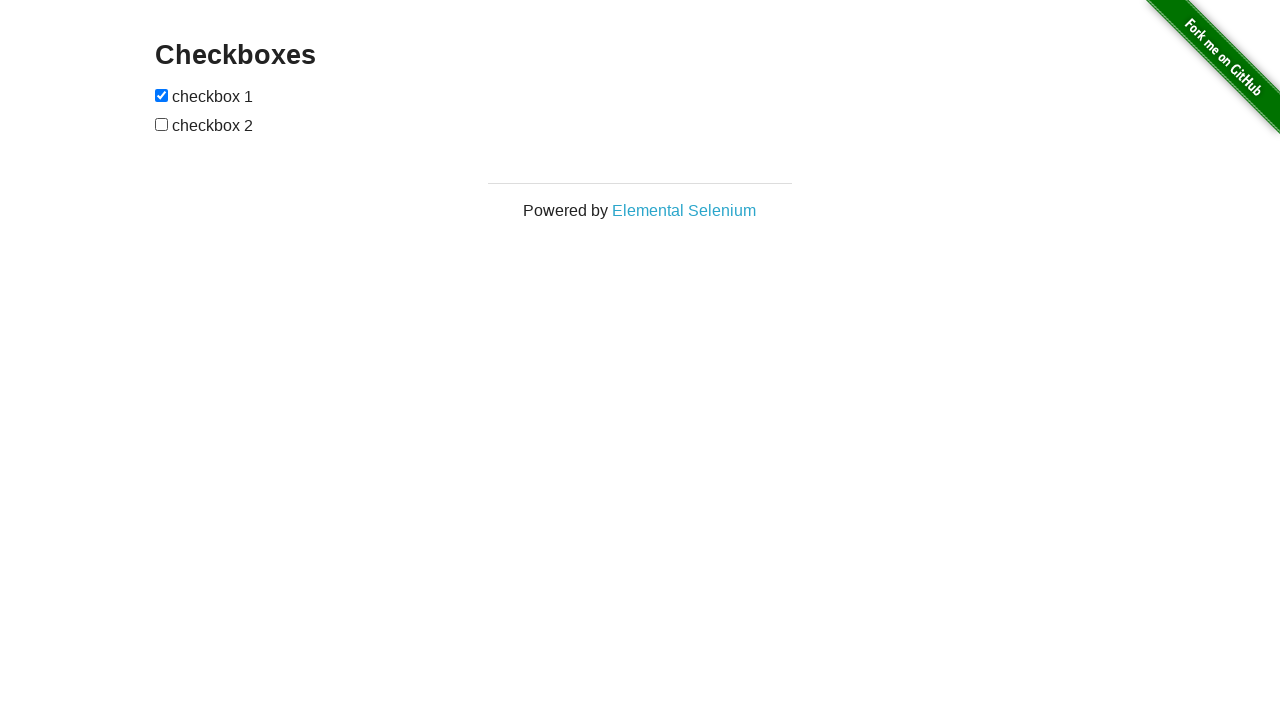

Located second checkbox element
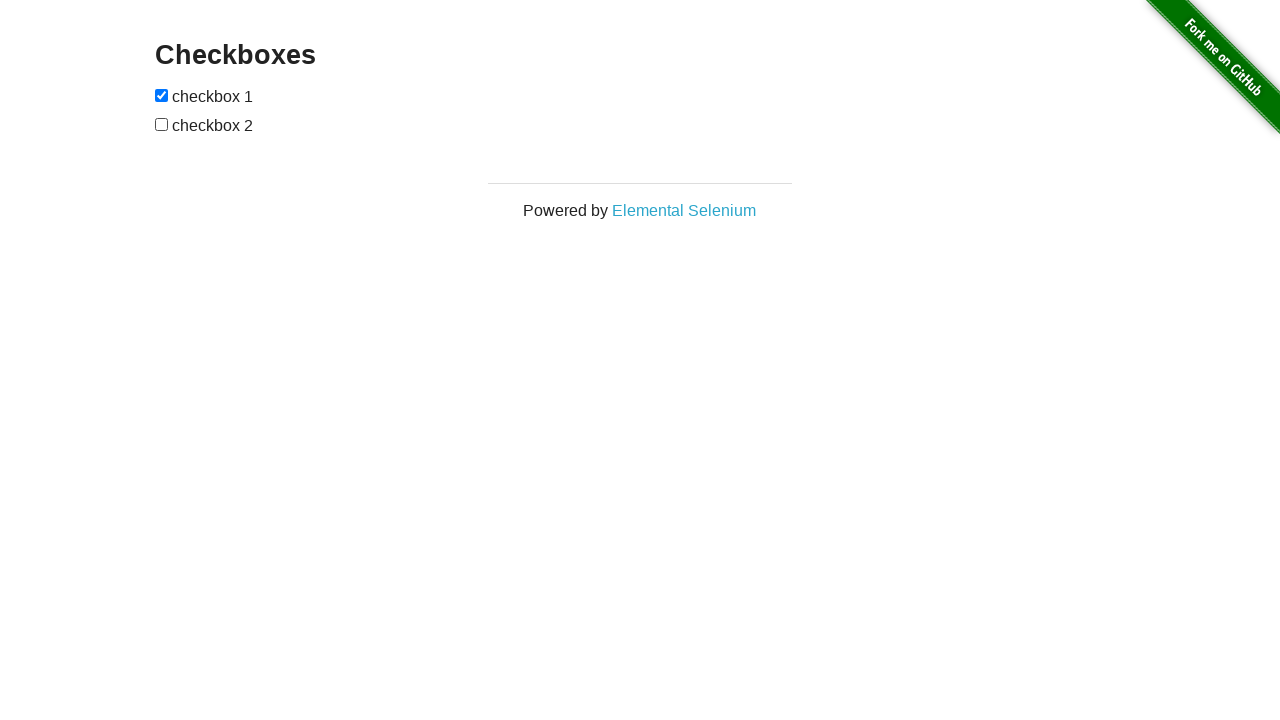

Verified second checkbox is now unchecked
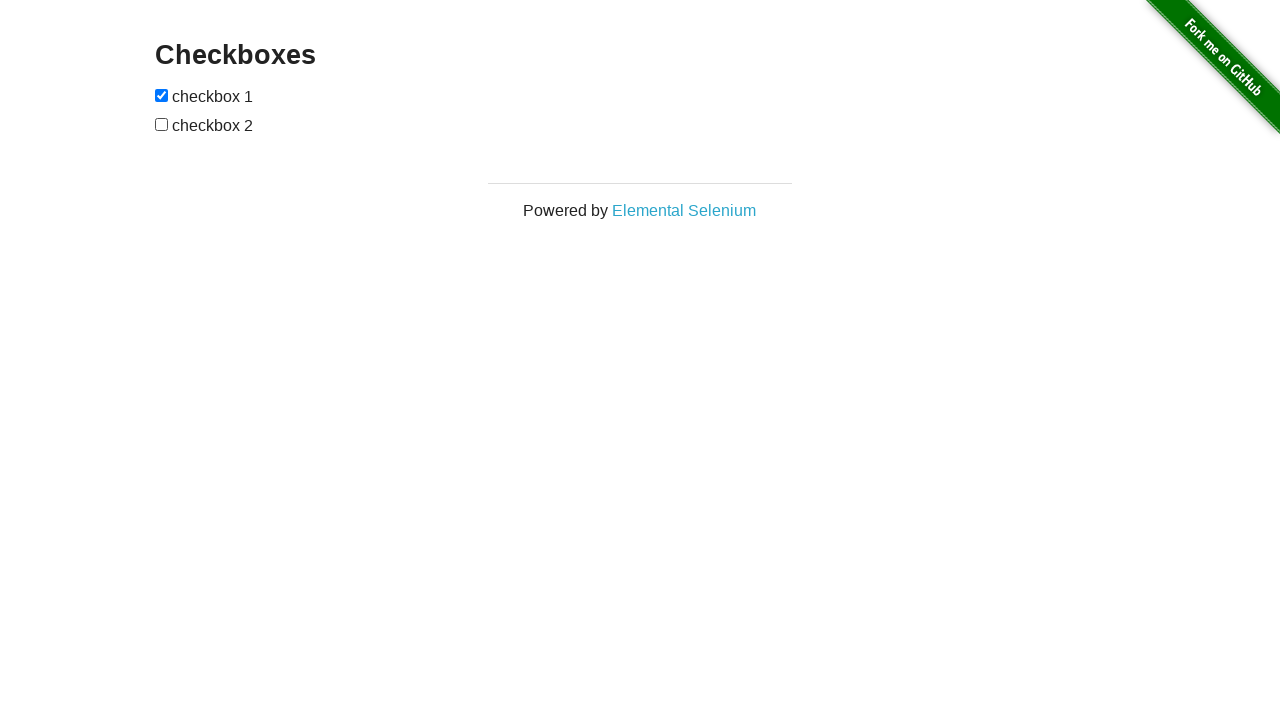

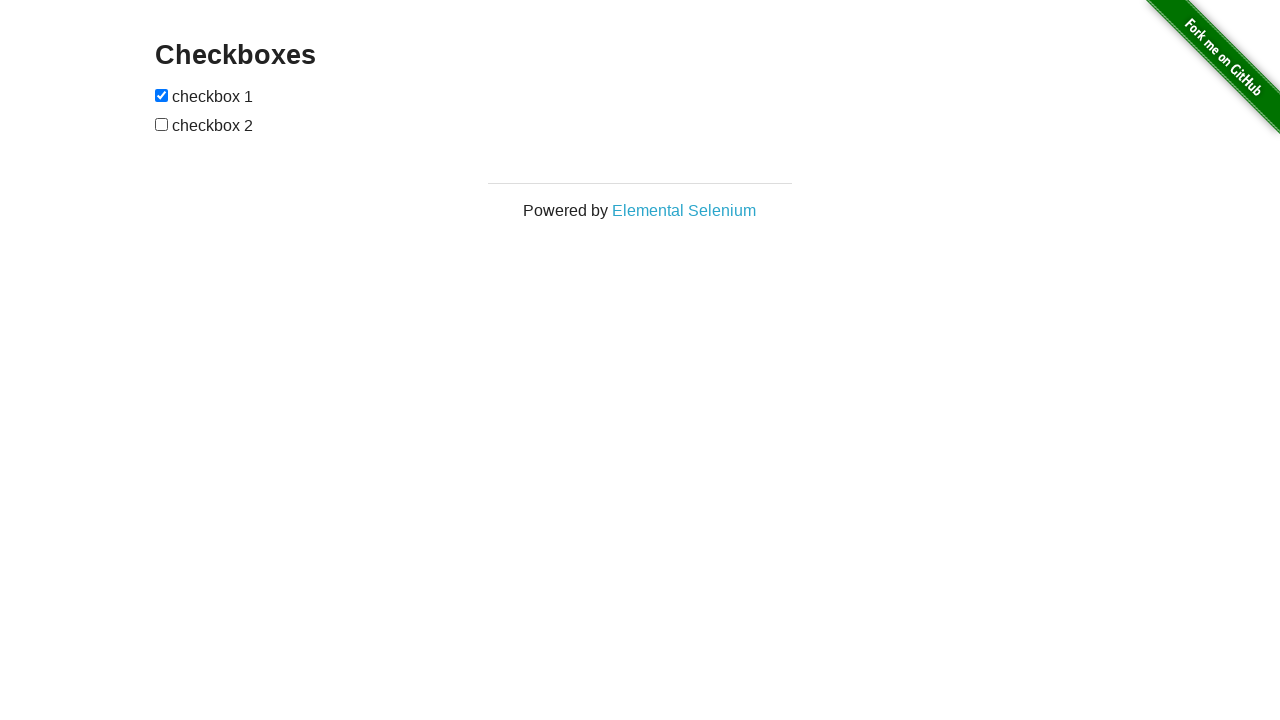